Navigates to the Vilnius Coding website homepage

Starting URL: https://www.vilniuscoding.lt/

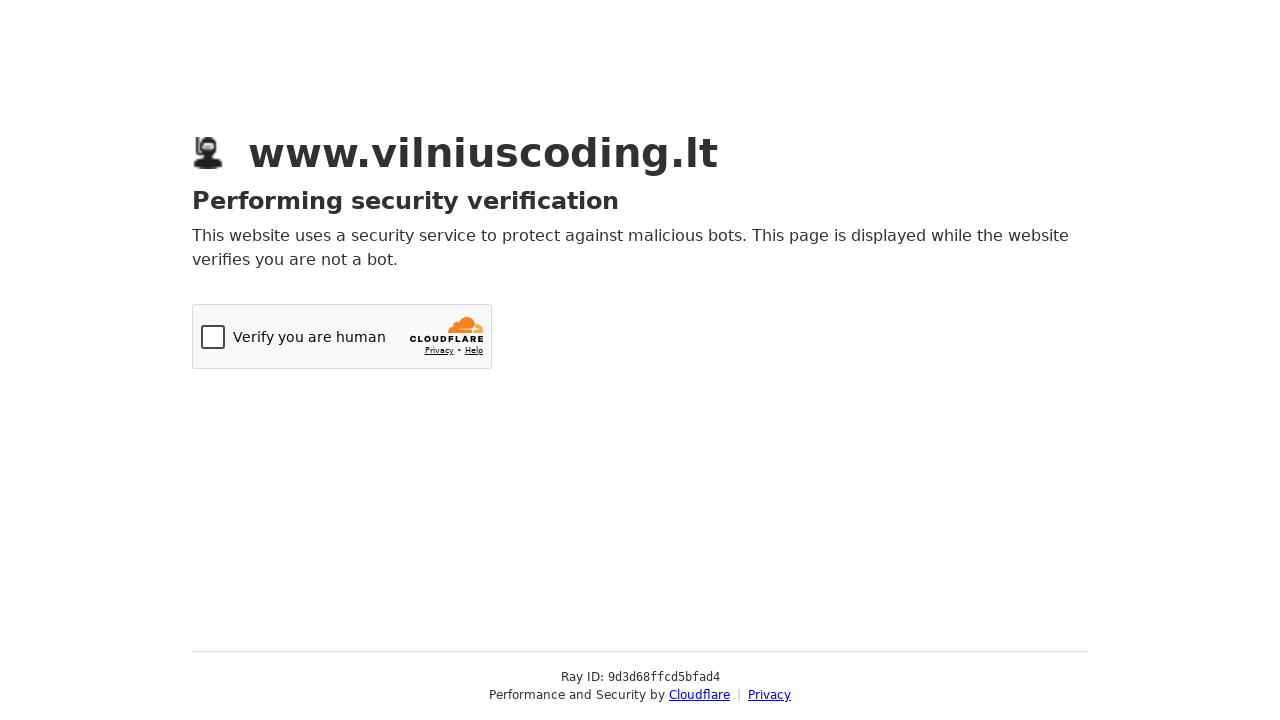

Navigated to Vilnius Coding website homepage
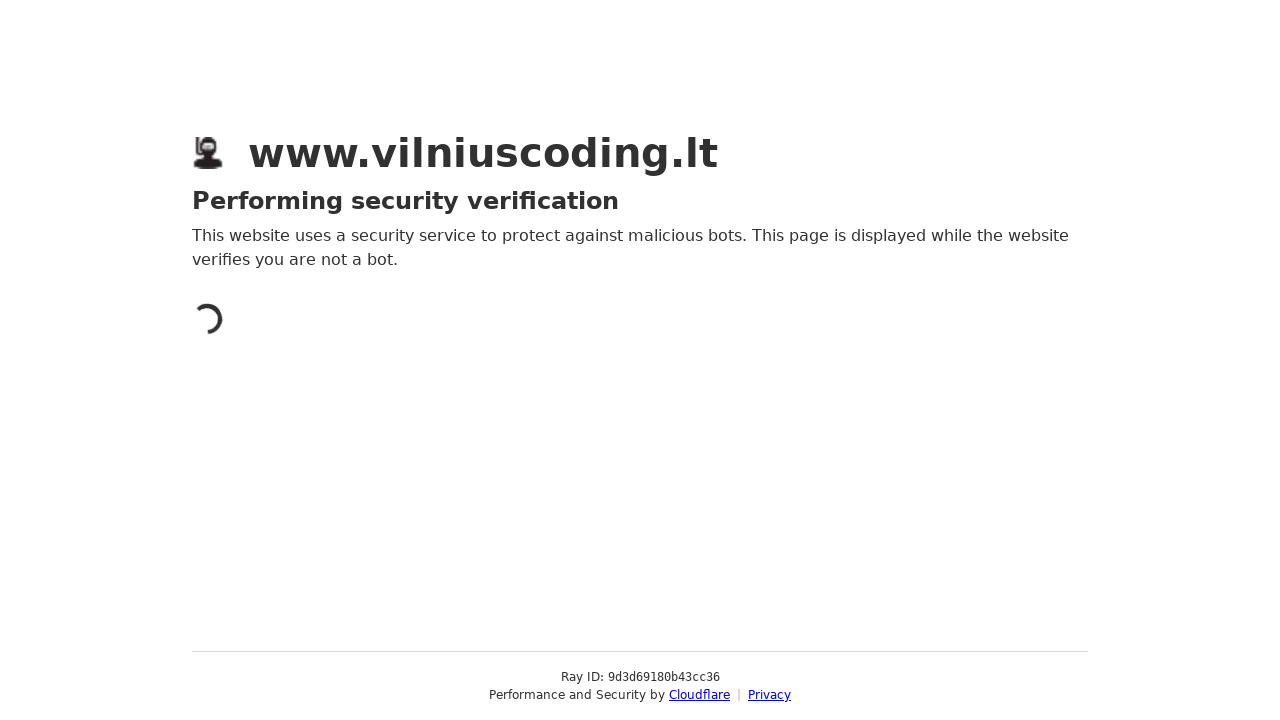

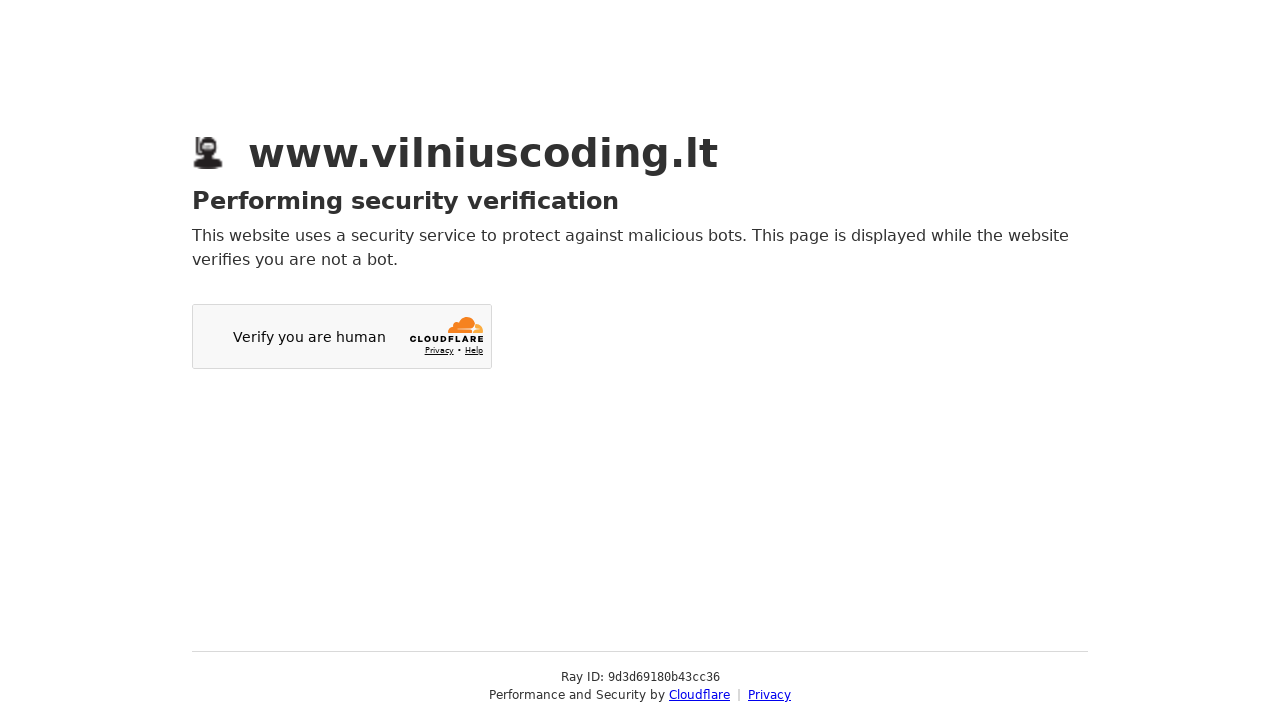